Tests modal dialog functionality by opening a modal via button click and then closing it using the close button

Starting URL: https://formy-project.herokuapp.com/modal

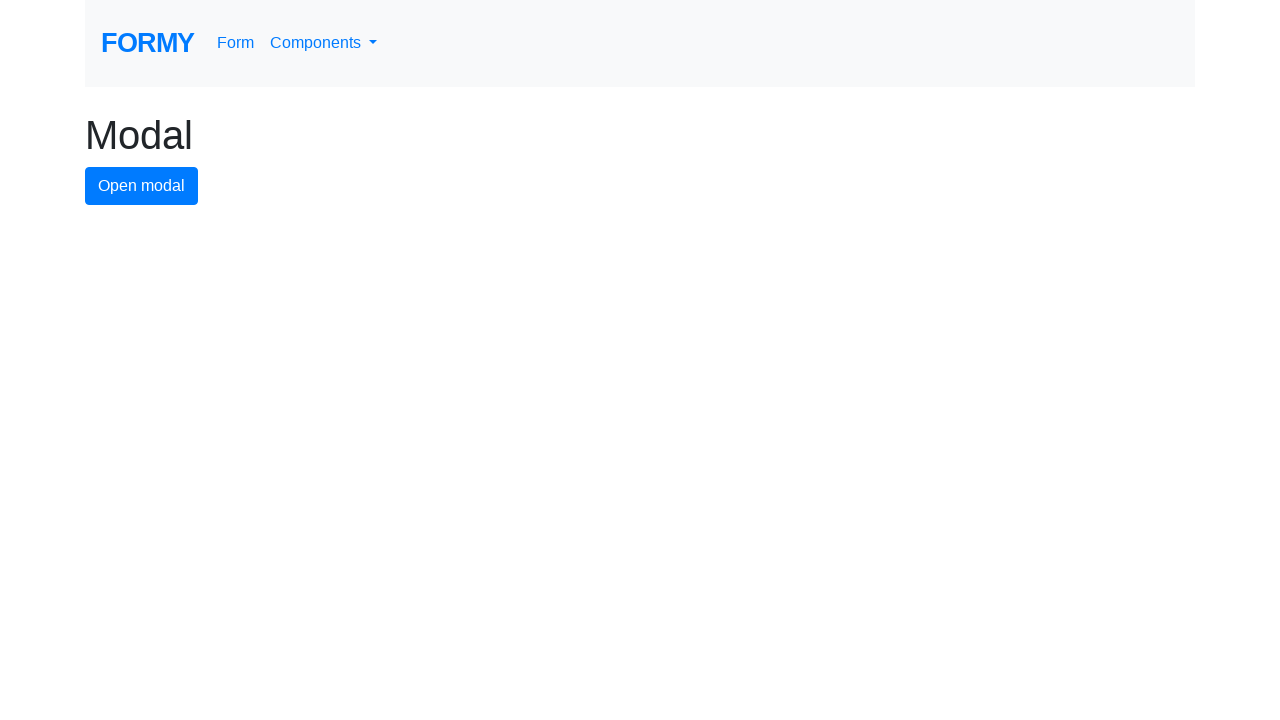

Navigated to modal dialog test page
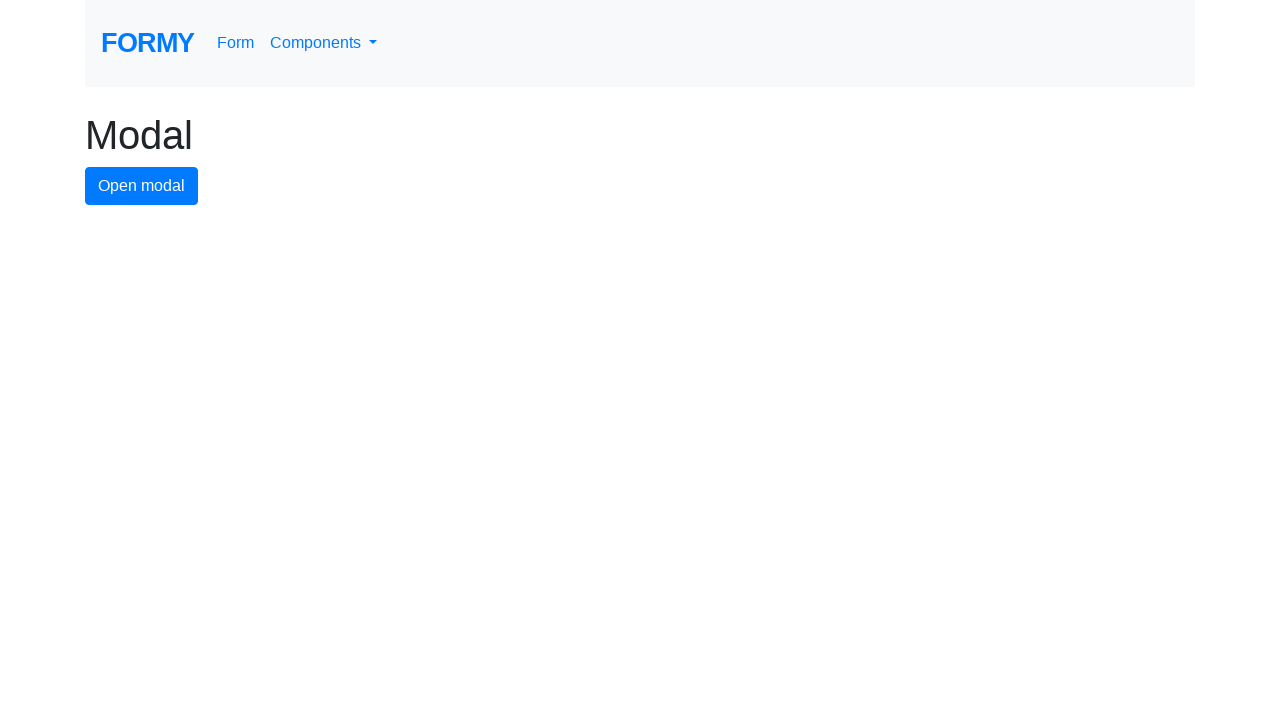

Clicked button to open modal dialog at (142, 186) on #modal-button
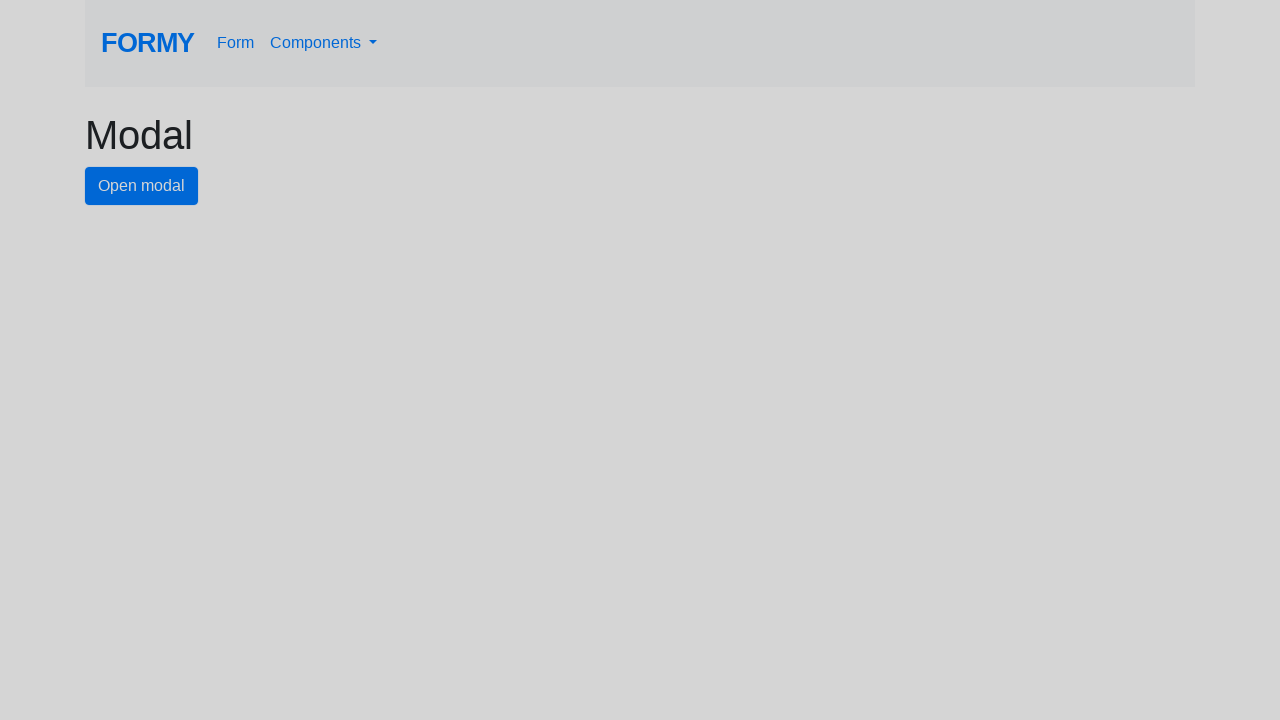

Modal dialog appeared with close button visible
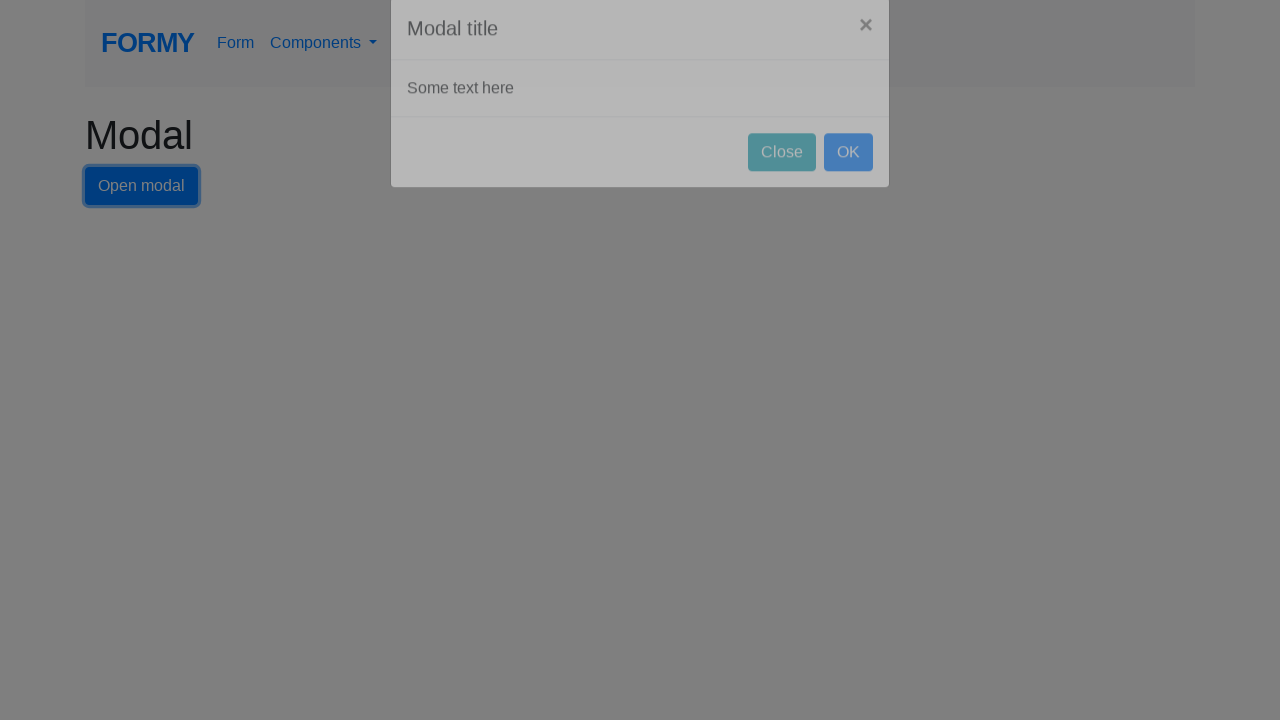

Clicked close button to close modal dialog at (782, 184) on #close-button
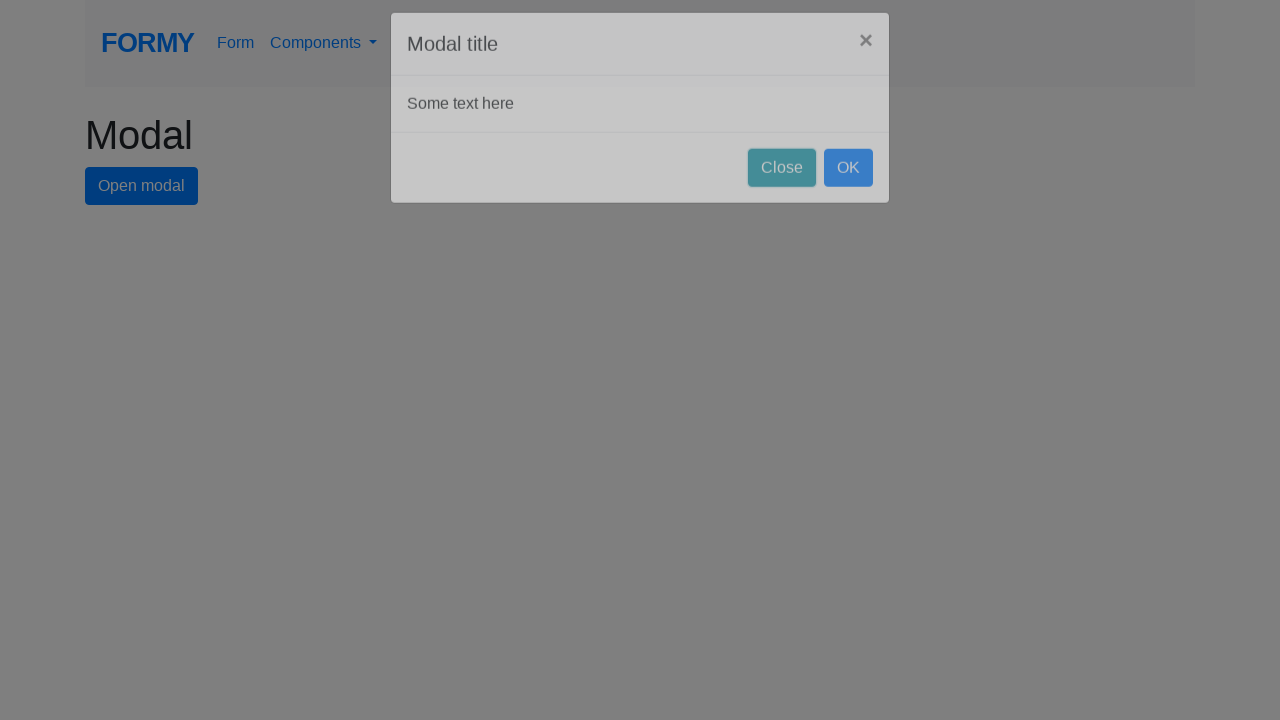

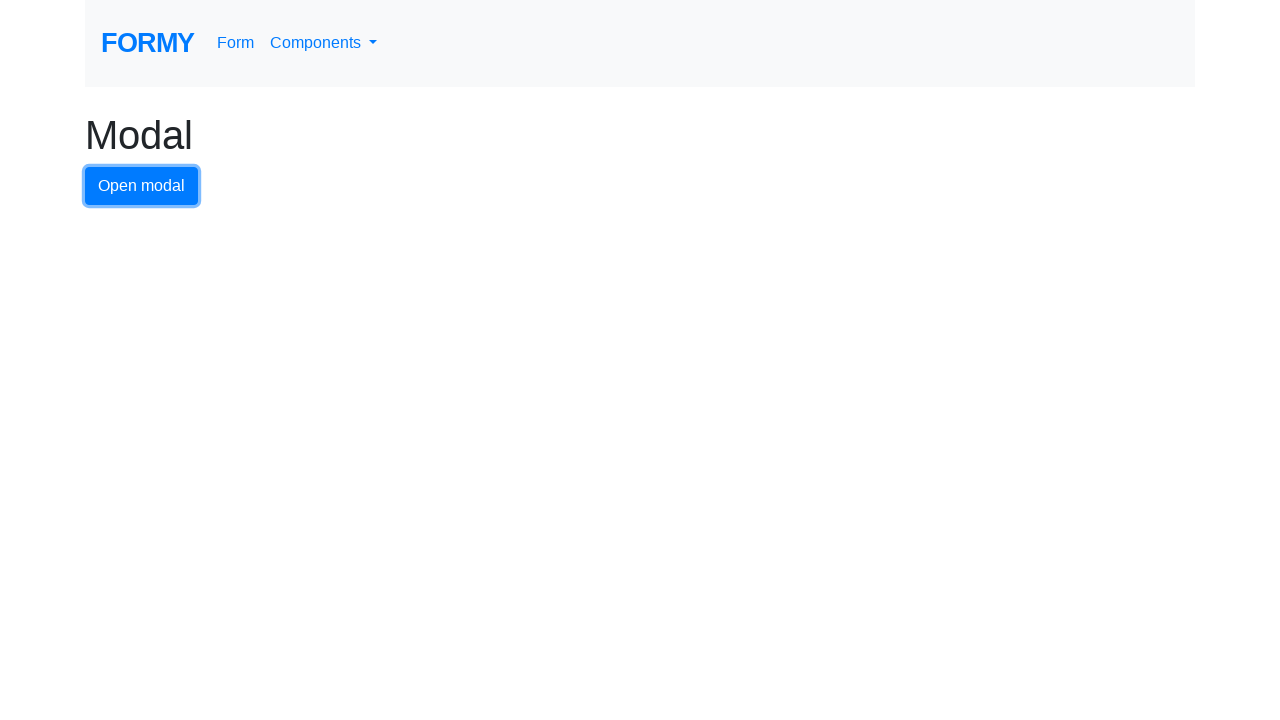